Tests basic HTML form controls by selecting radio buttons, checkboxes, and clicking a register button

Starting URL: https://www.hyrtutorials.com/p/basic-controls.html

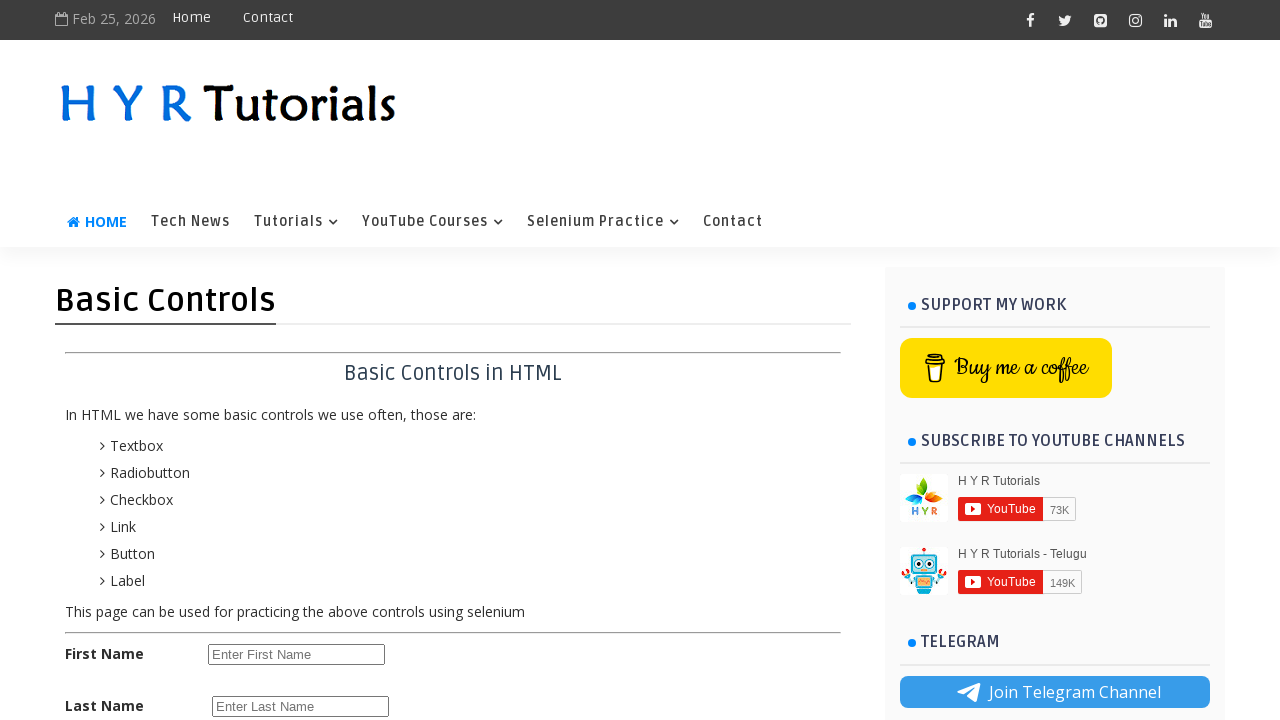

Clicked female radio button at (286, 426) on #femalerb
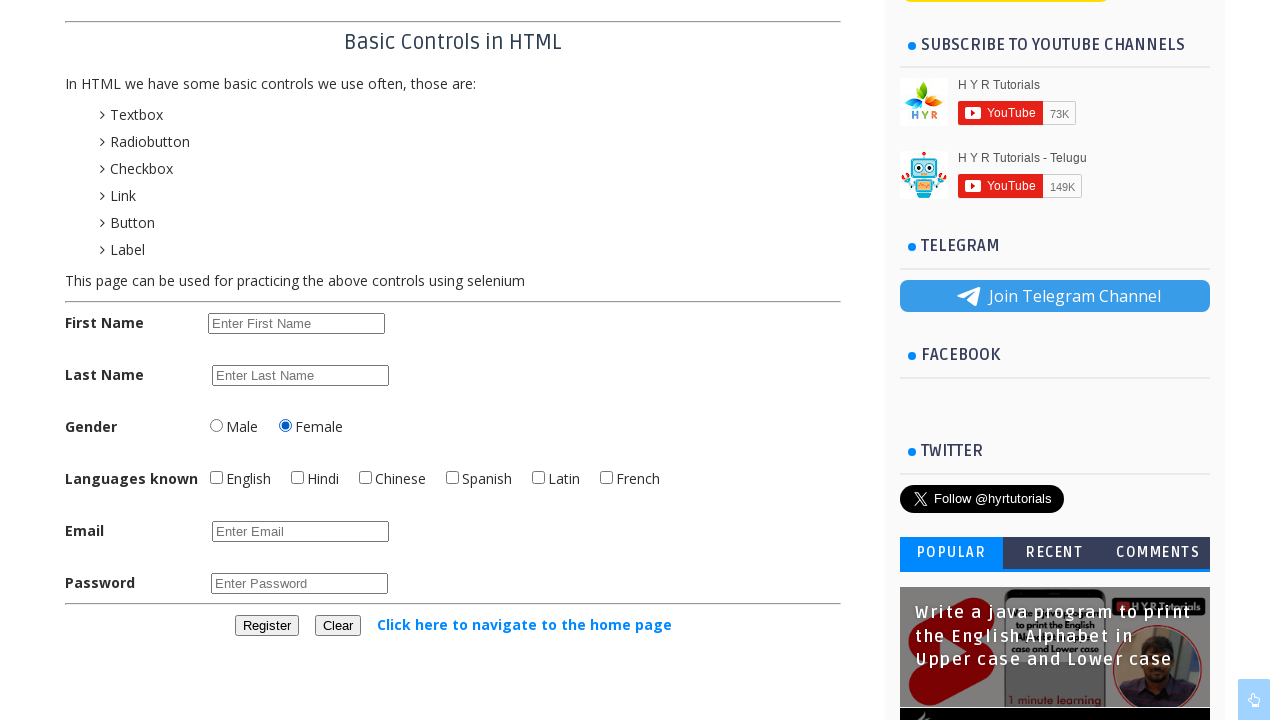

Clicked English checkbox at (216, 478) on #englishchbx
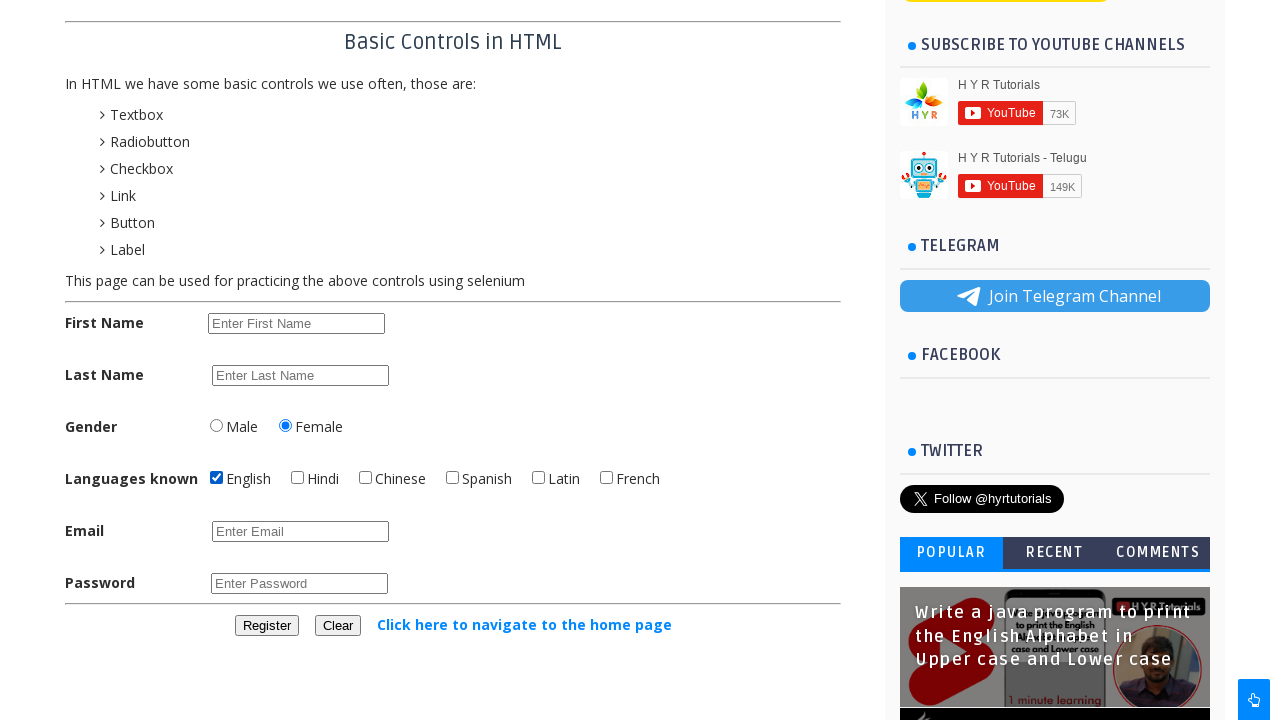

Unchecked English checkbox as it was selected at (216, 478) on #englishchbx
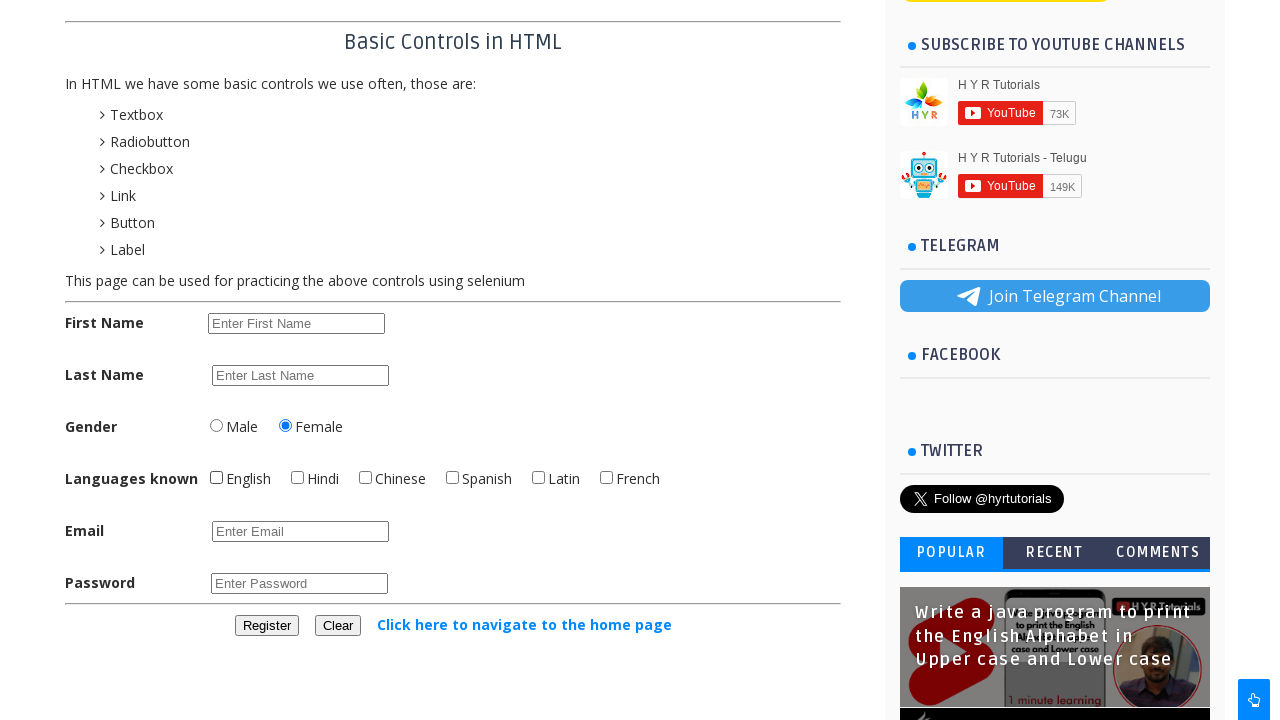

Clicked Hindi checkbox at (298, 478) on #hindichbx
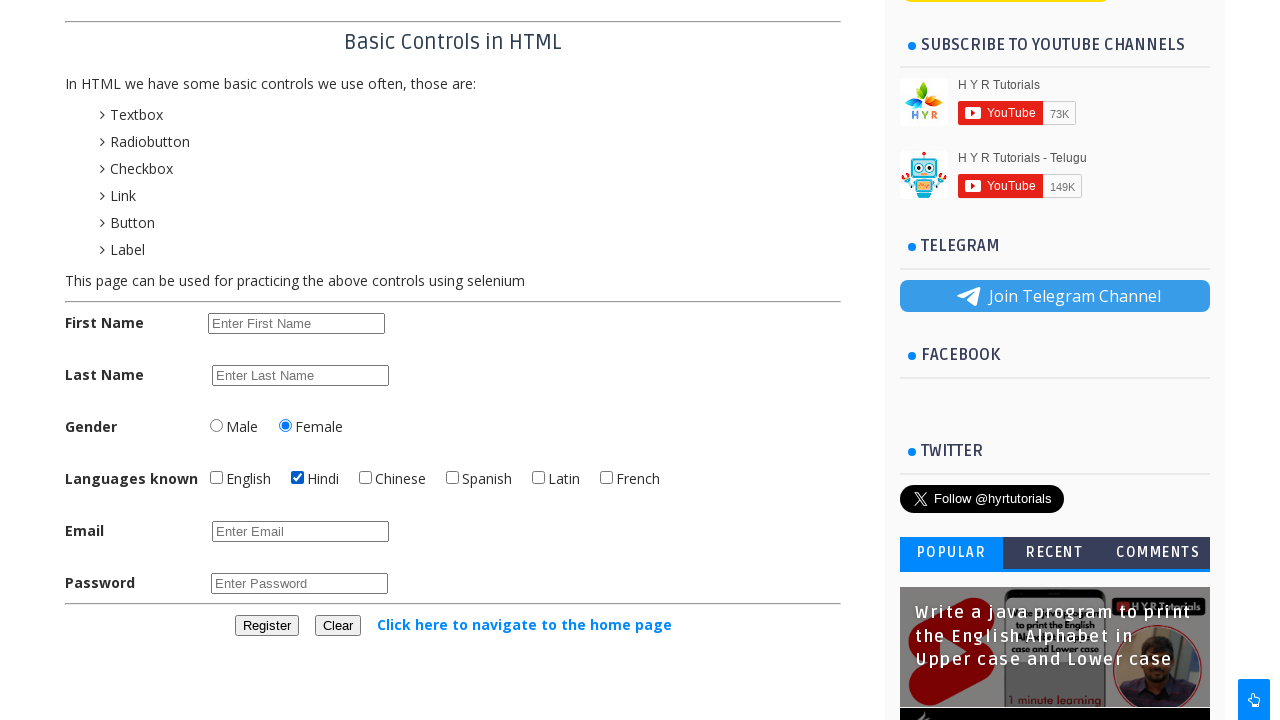

Clicked register button at (266, 626) on #registerbtn
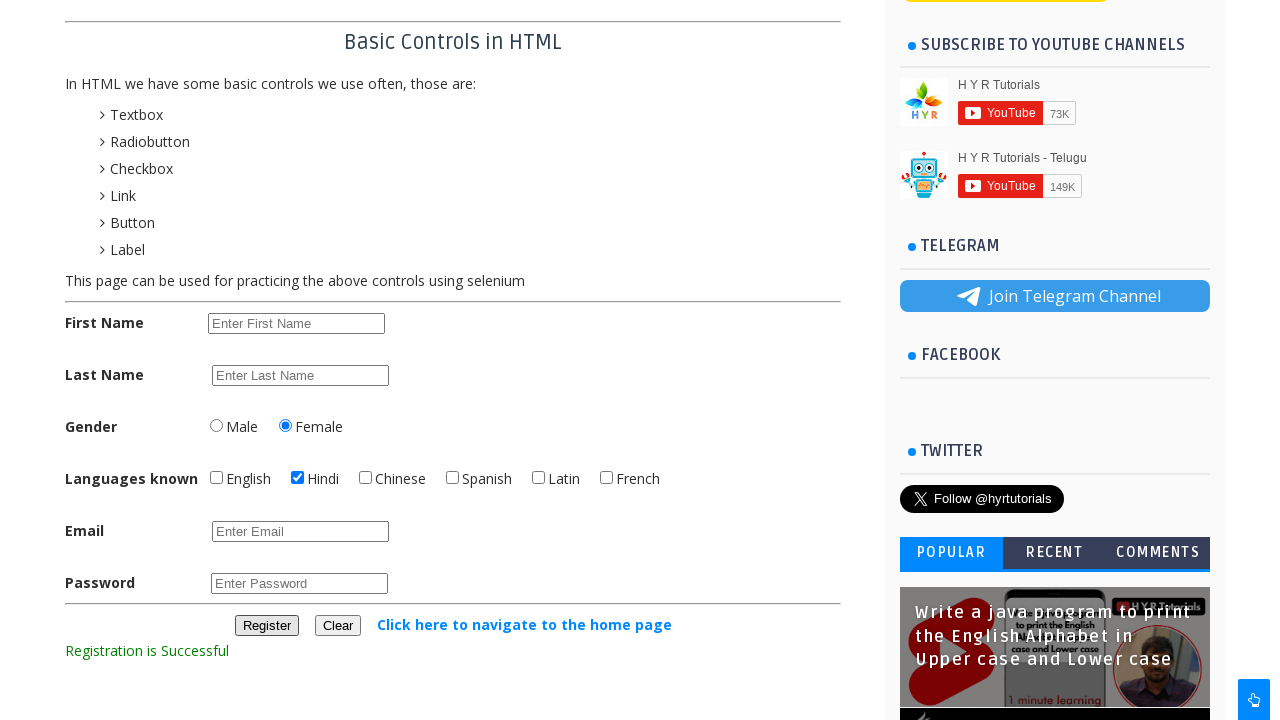

Registration confirmation message appeared
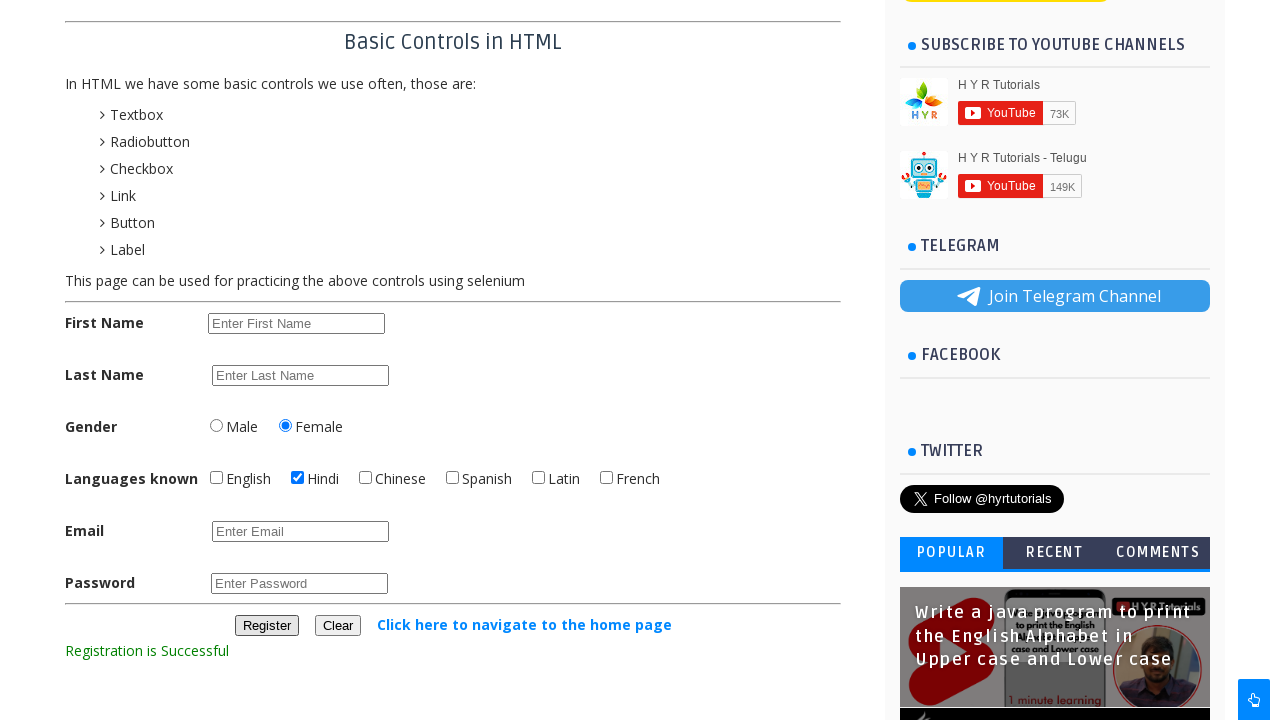

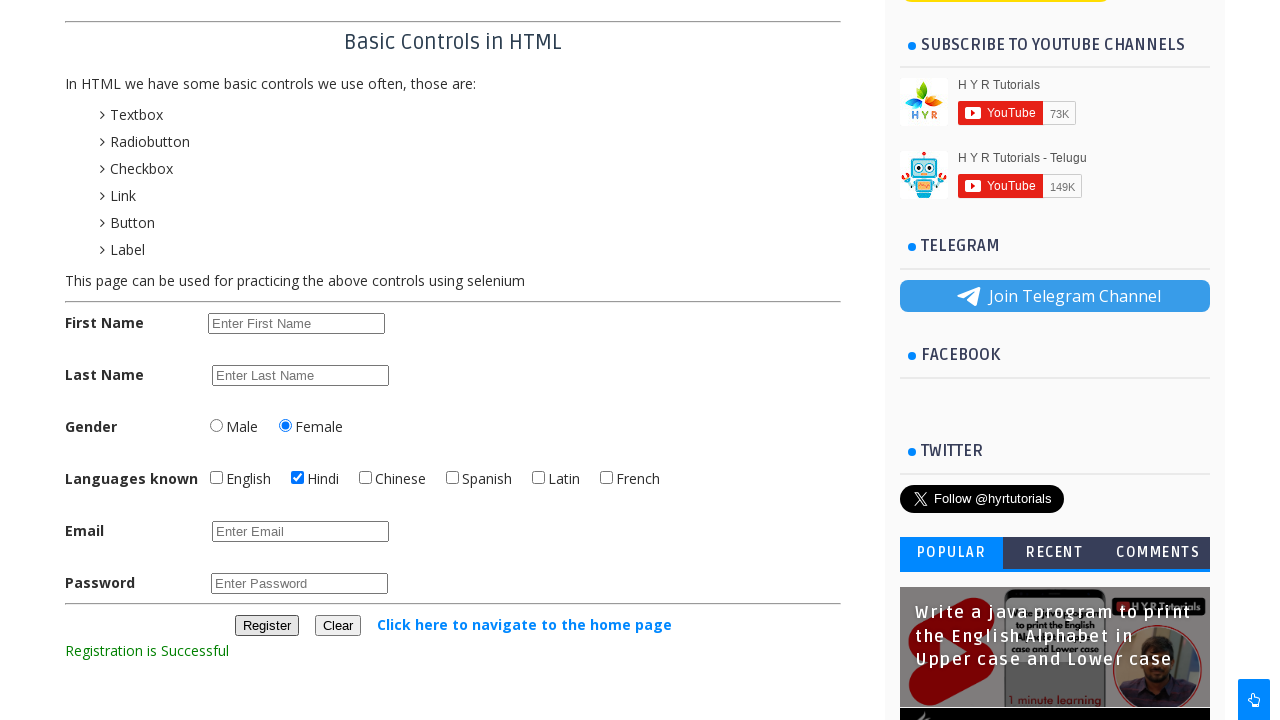